Tests dropdown selection functionality by selecting options using three different methods: by index, by visible text, and by value

Starting URL: https://www.hyrtutorials.com/p/html-dropdown-elements-practice.html

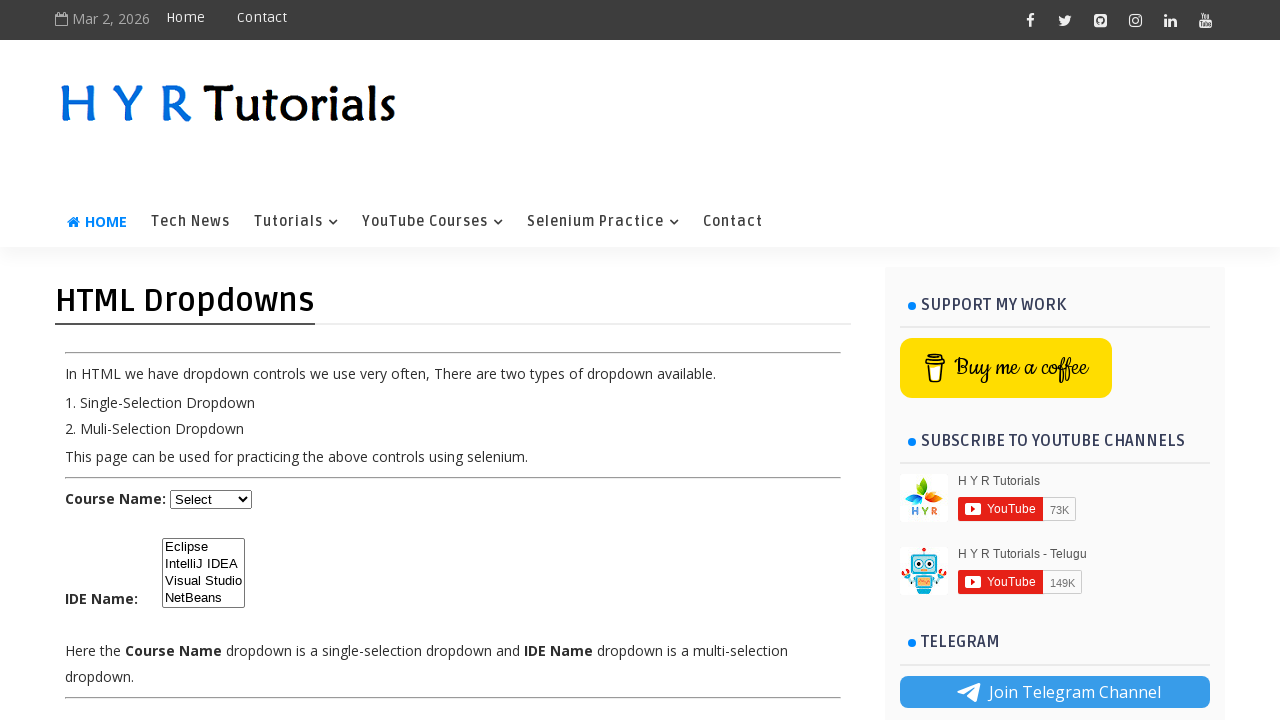

Selected dropdown option by index 1 on select#course
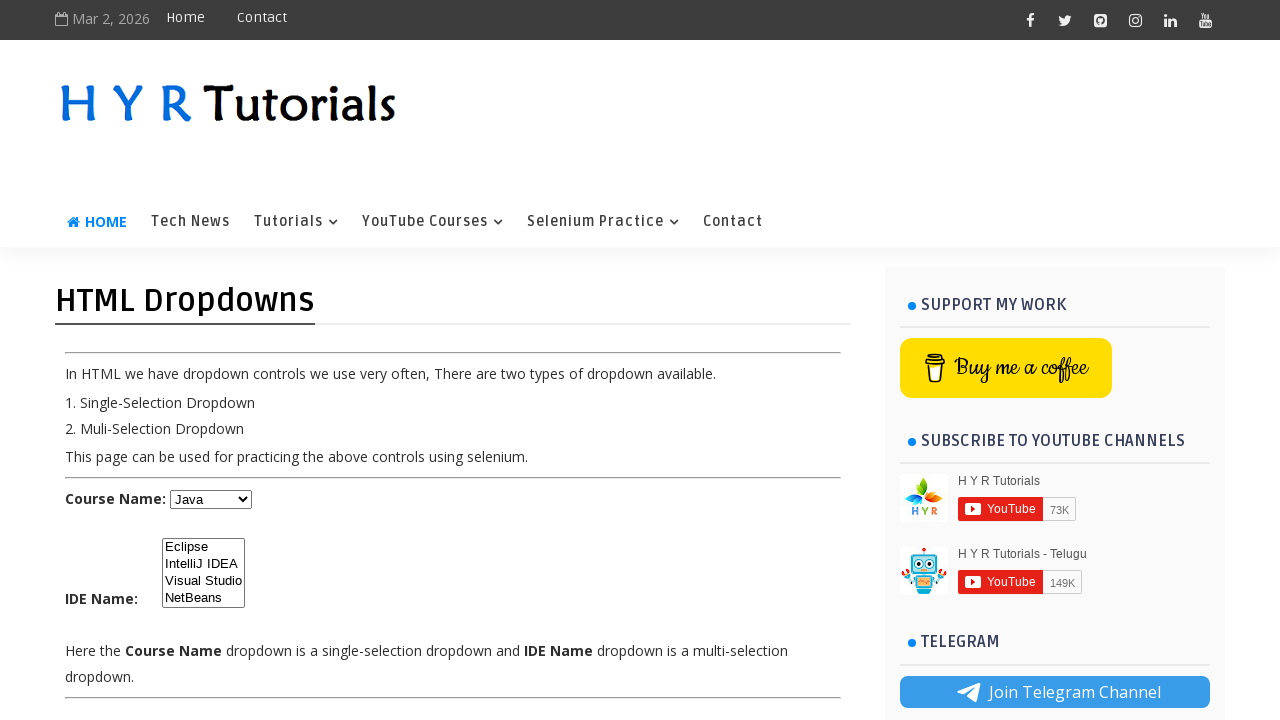

Selected dropdown option by visible text 'Python' on select#course
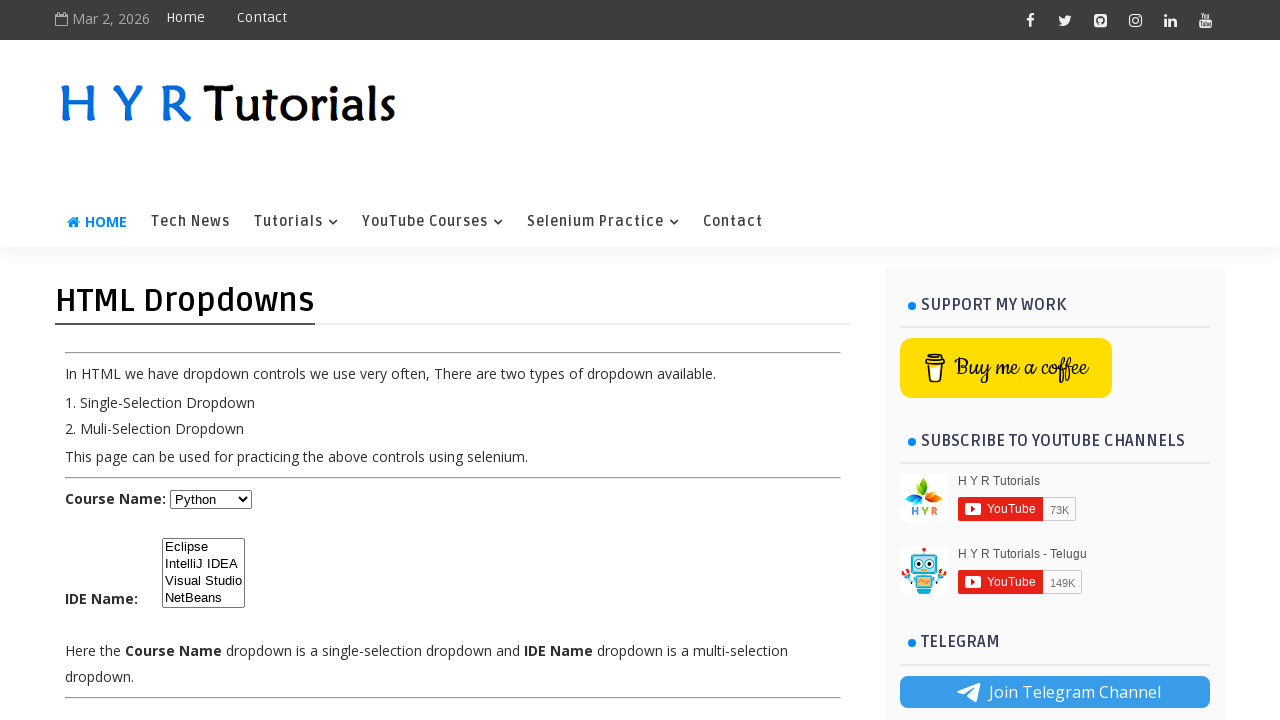

Selected dropdown option by value 'js' on select#course
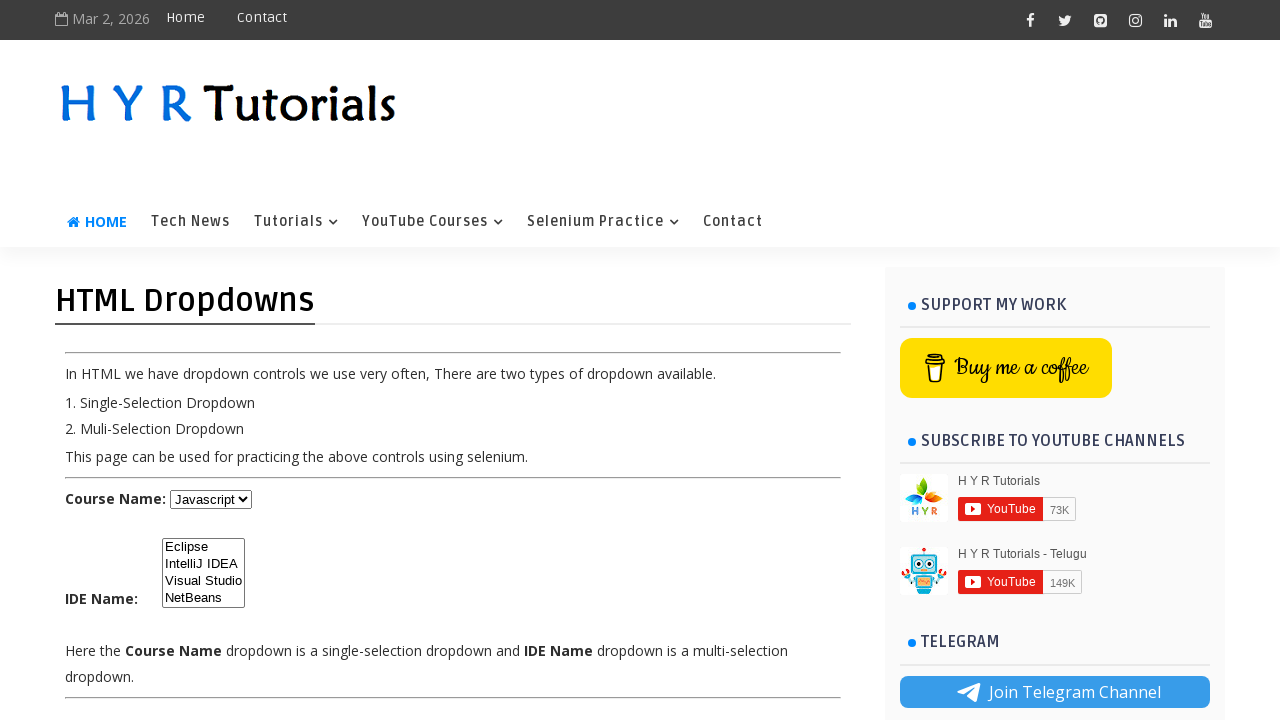

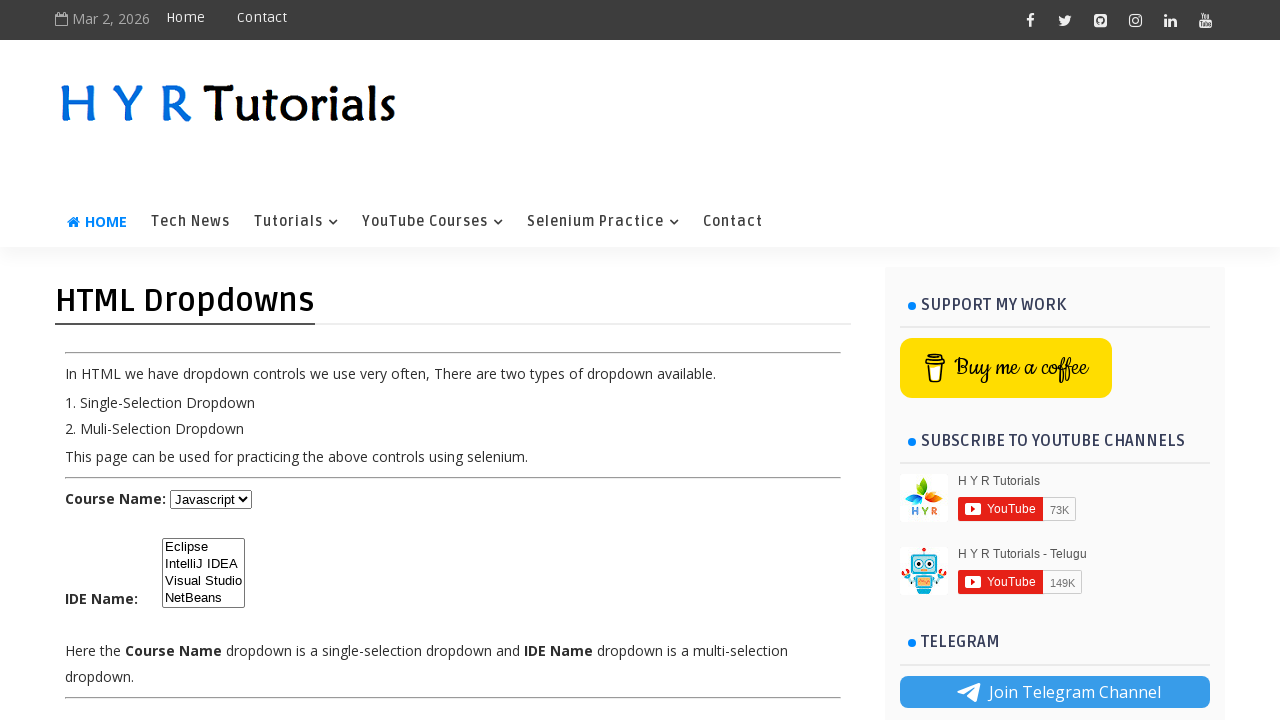